Tests browser window resizing and repositioning by setting different window dimensions and positions

Starting URL: https://www.ajio.com

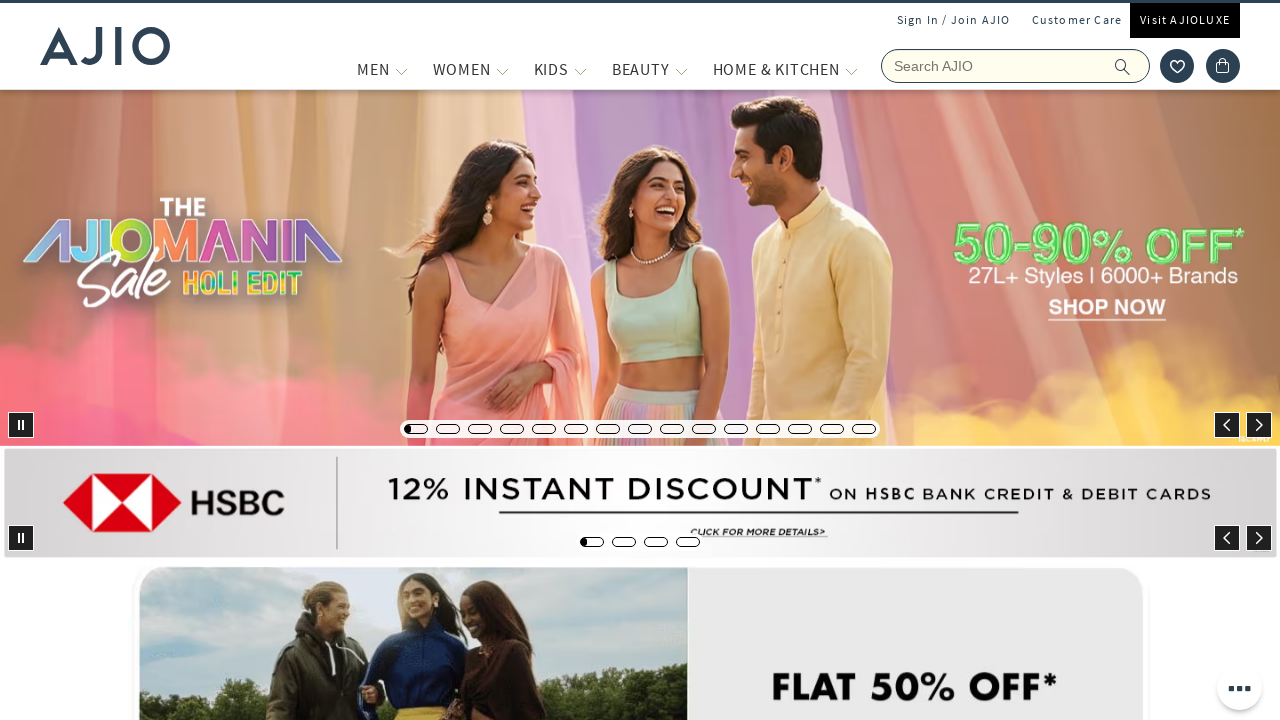

Set viewport to maximized dimensions (1920x1080)
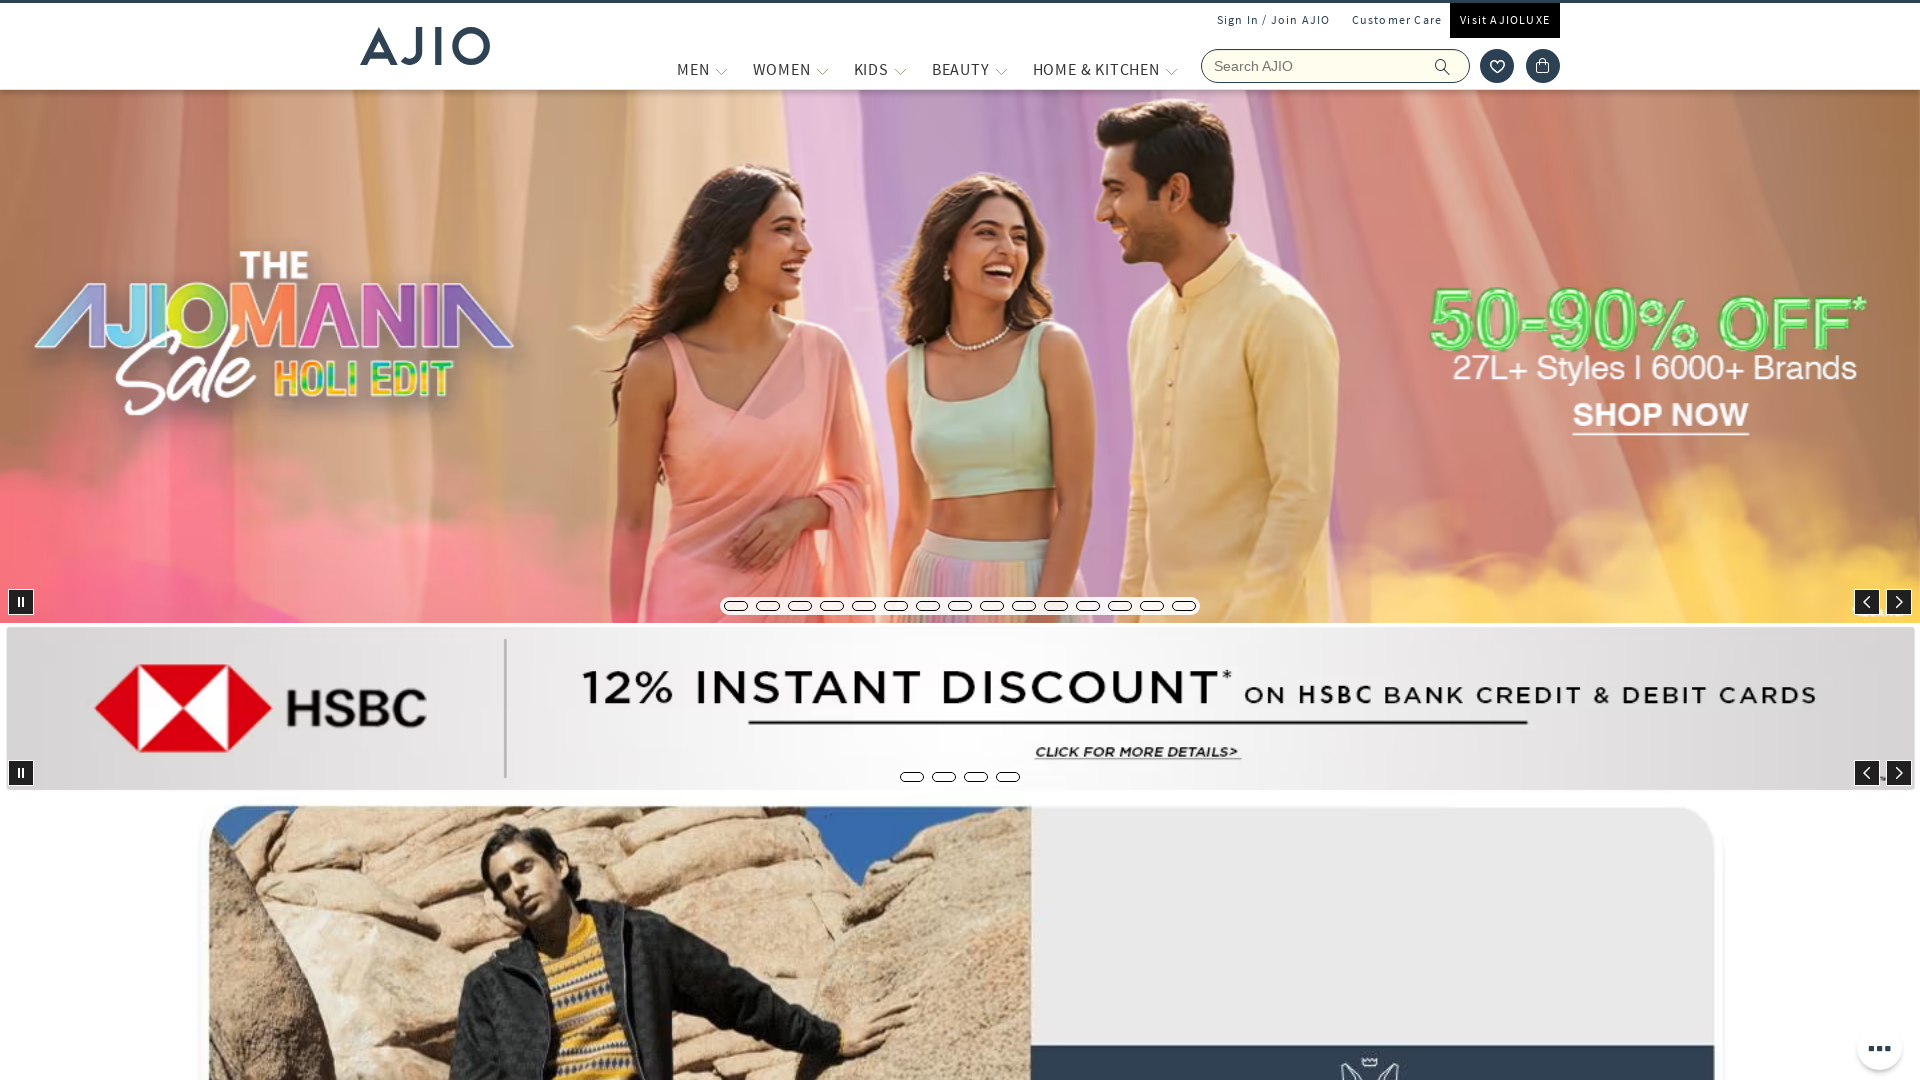

Resized viewport to 789x445 dimensions
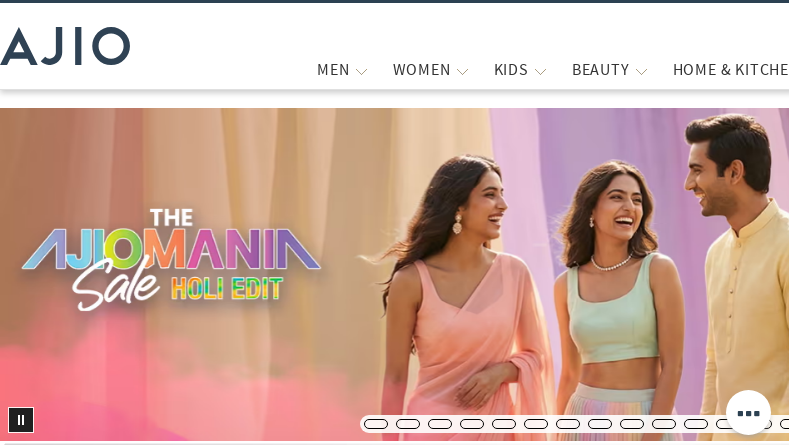

Resized viewport to 789x112 dimensions
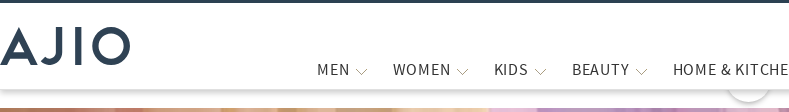

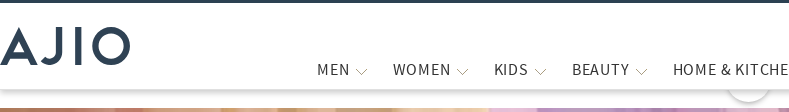